Tests right-click context menu functionality by right-clicking on a button, selecting "Copy" from the context menu, and accepting the resulting alert dialog.

Starting URL: https://swisnl.github.io/jQuery-contextMenu/demo.html

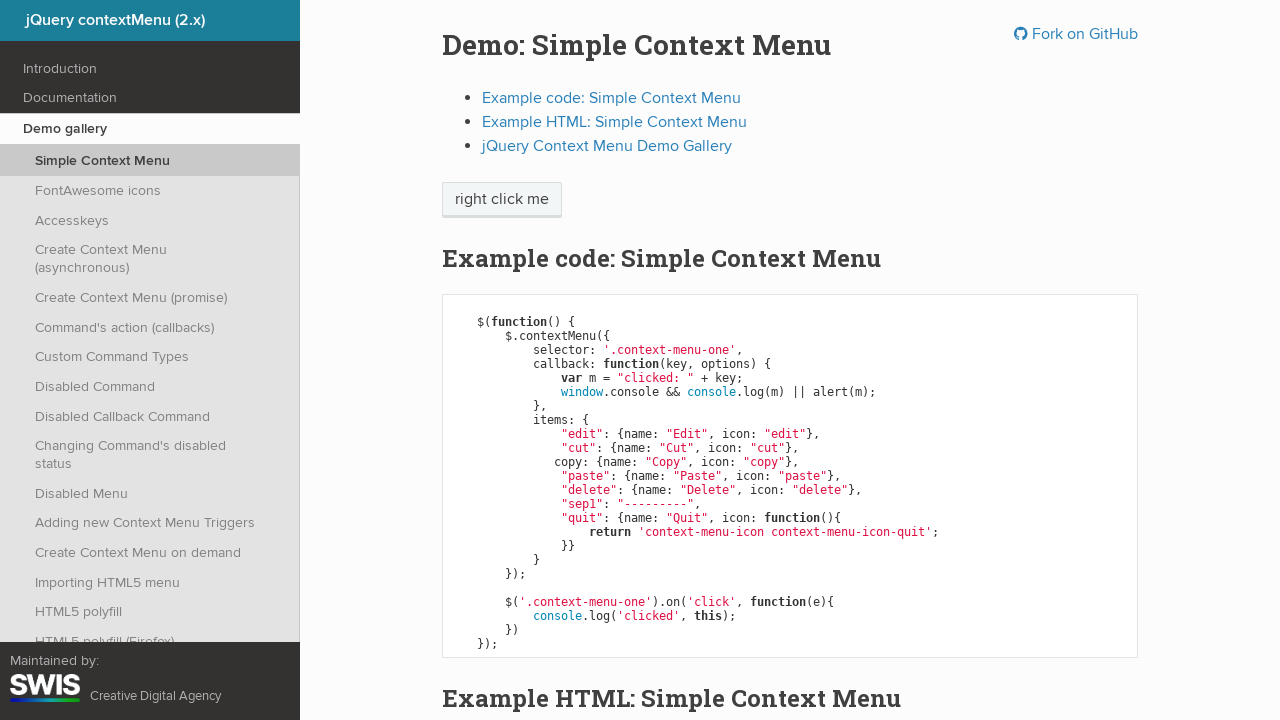

Right-clicked on 'right click me' button to open context menu at (502, 200) on //span[text()='right click me']
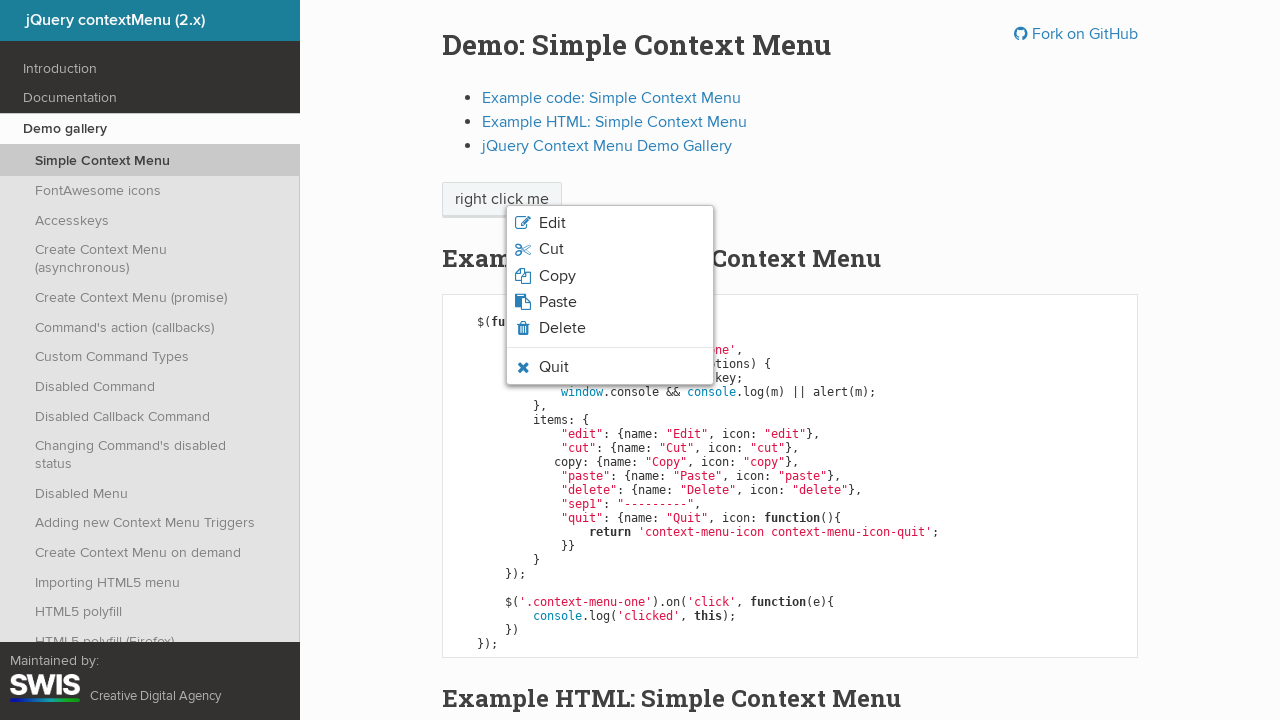

Context menu appeared with 'Copy' option visible
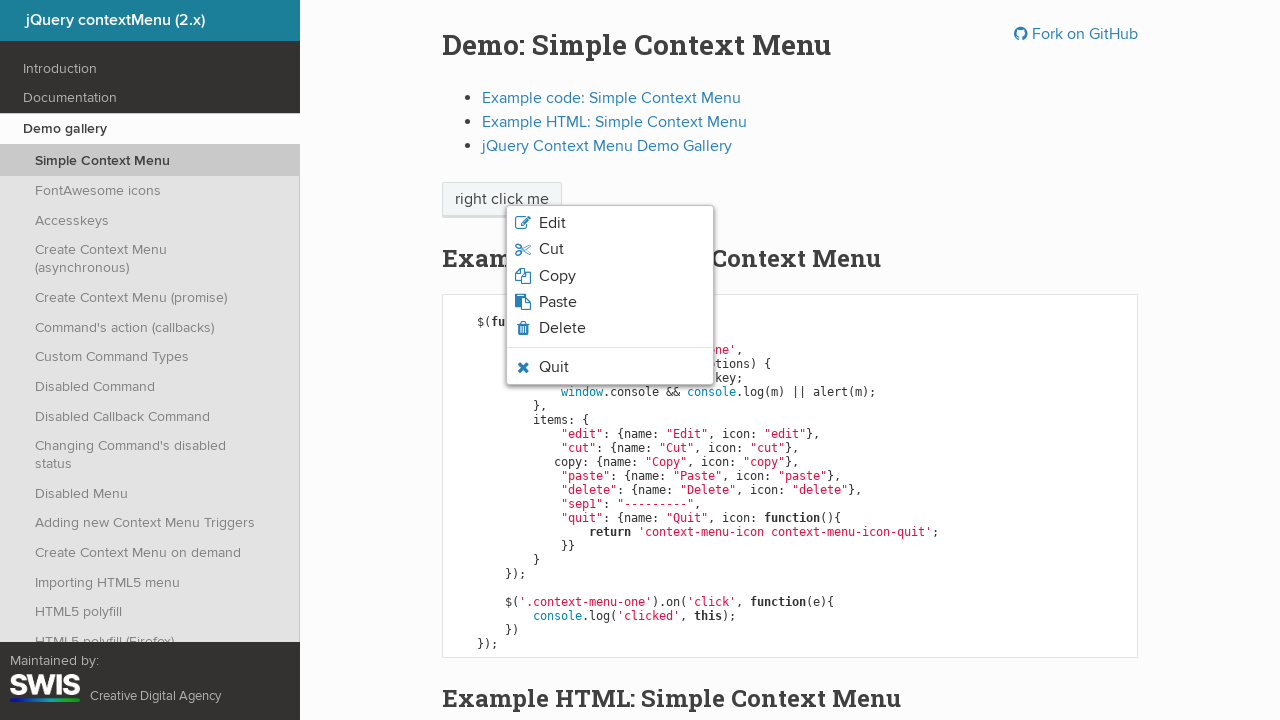

Clicked 'Copy' option from context menu at (557, 276) on xpath=//span[text()='Copy']
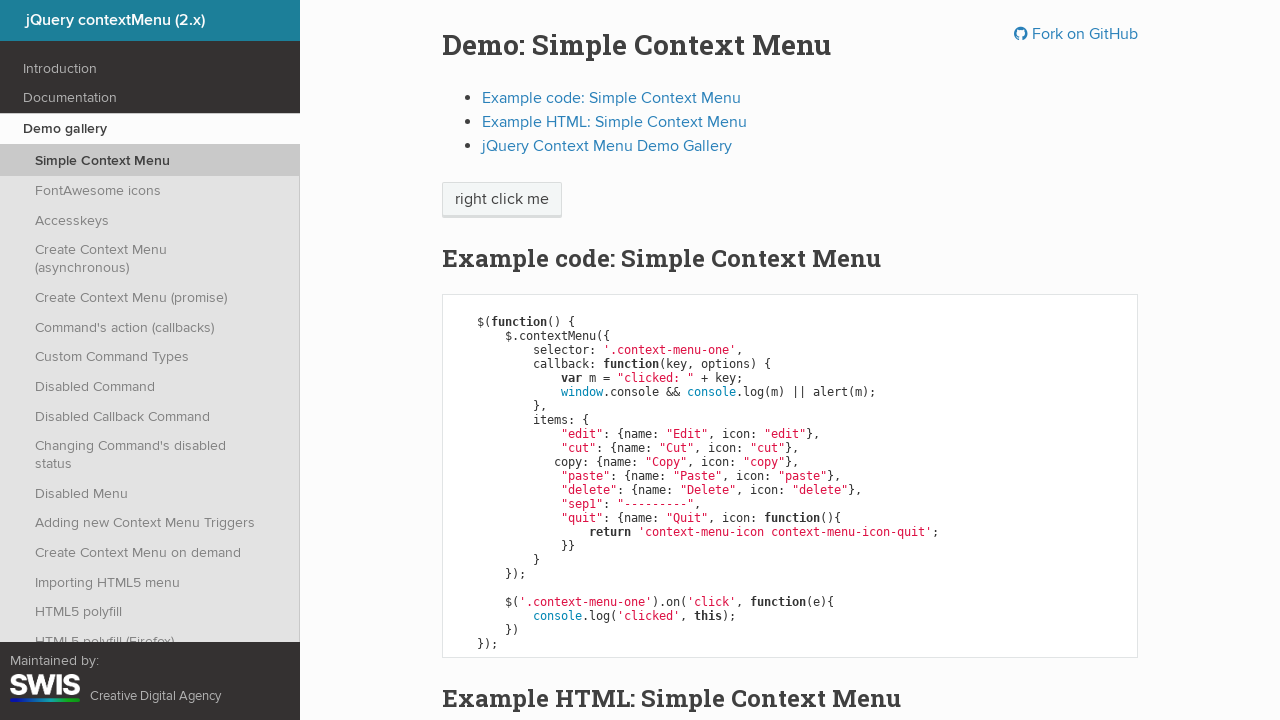

Set up dialog handler to accept alert
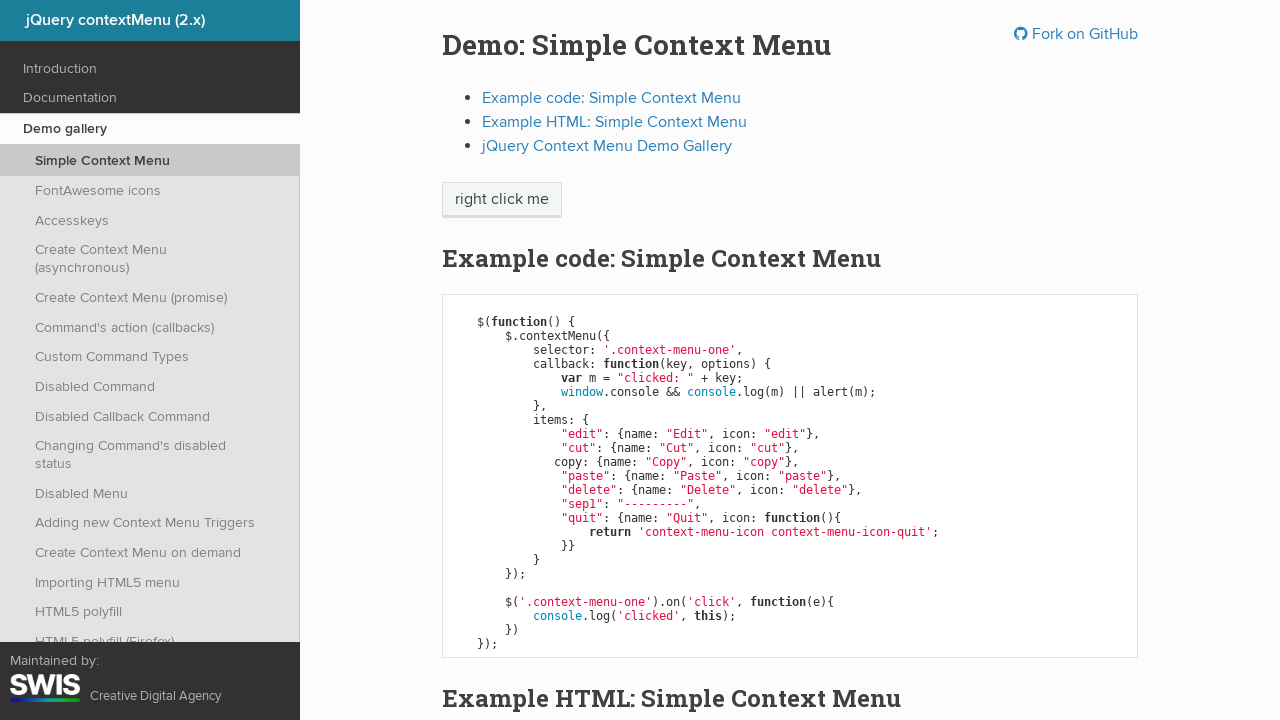

Waited for alert dialog to appear and be accepted
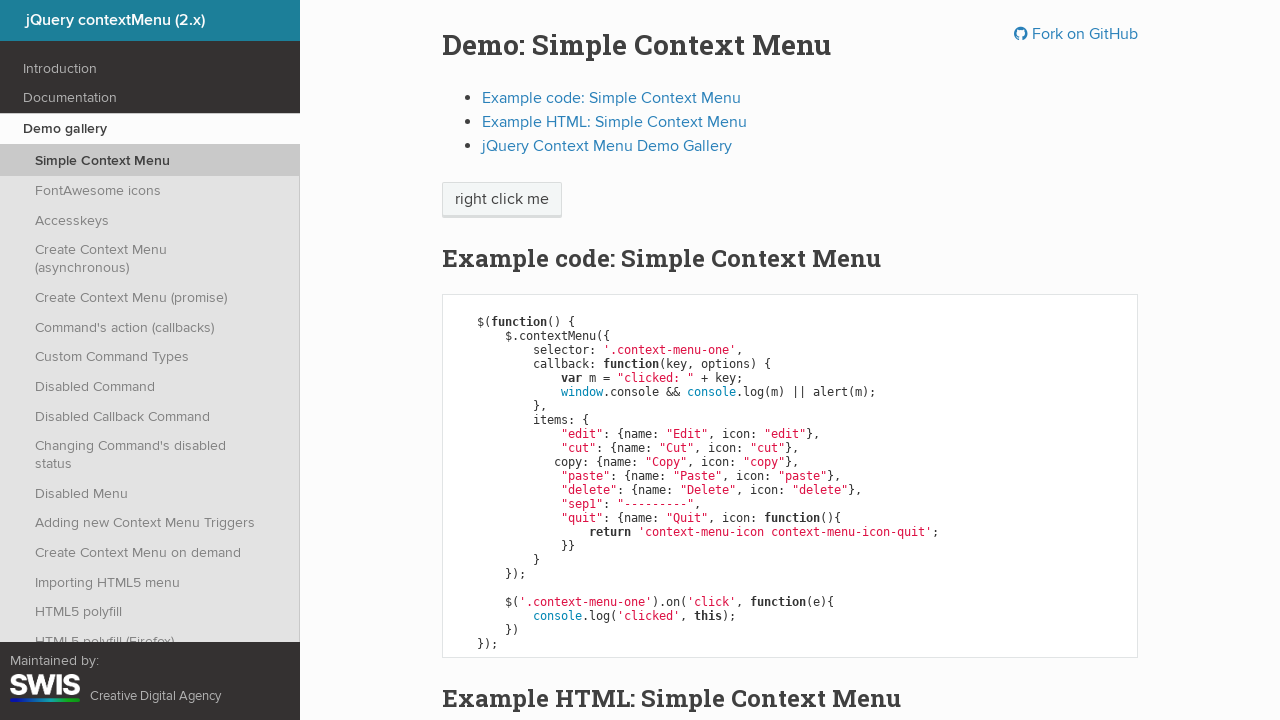

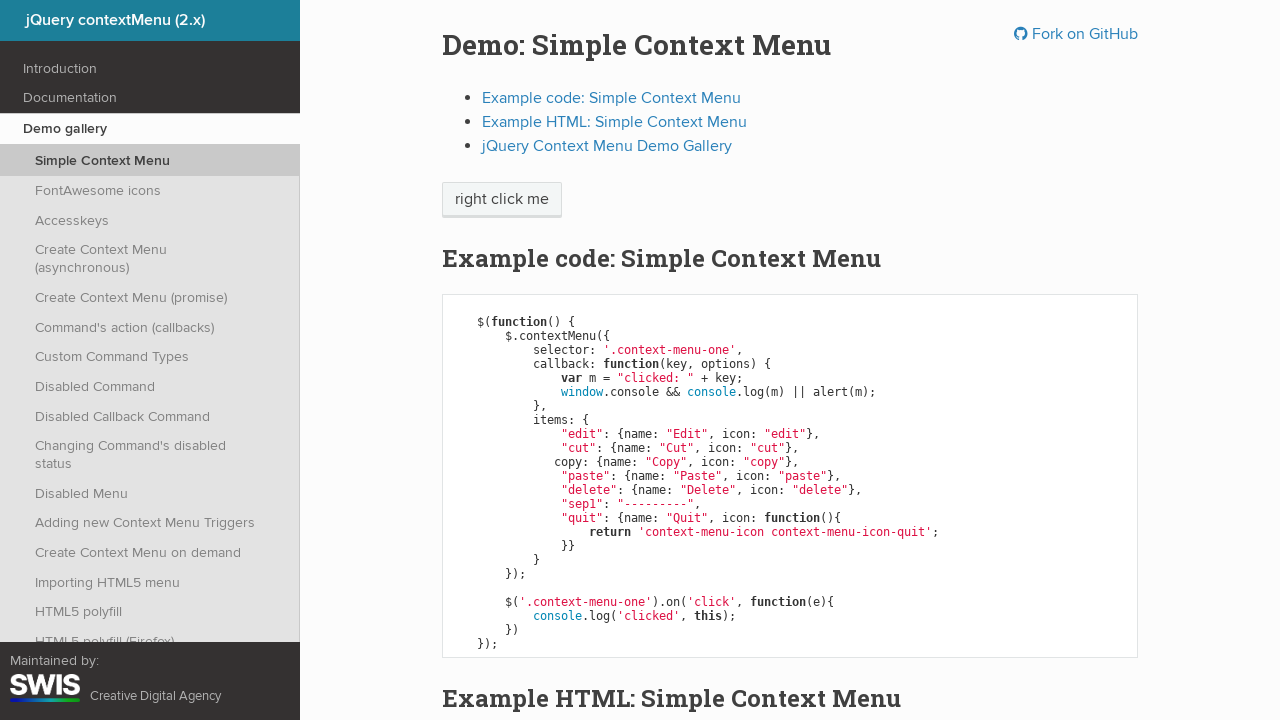